Tests drag and drop functionality on jQuery UI demo page by dragging an element and dropping it onto a target area

Starting URL: https://jqueryui.com/droppable/

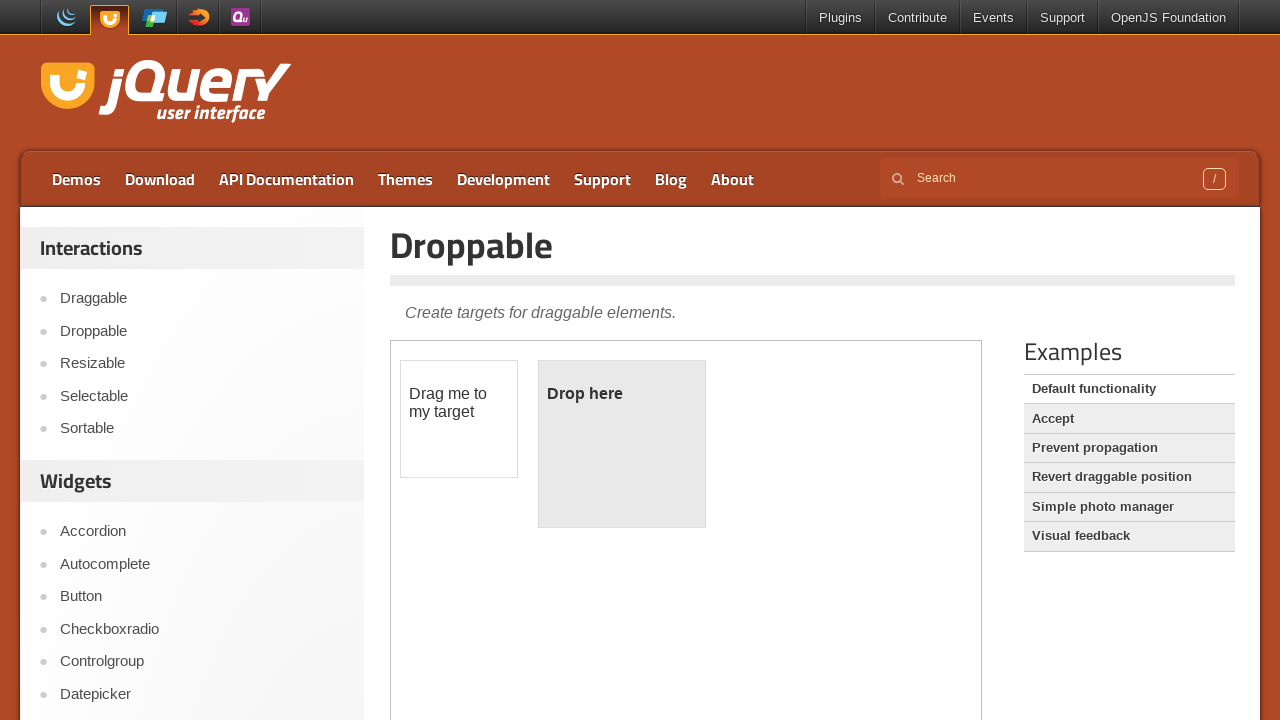

Located the iframe containing the drag/drop demo
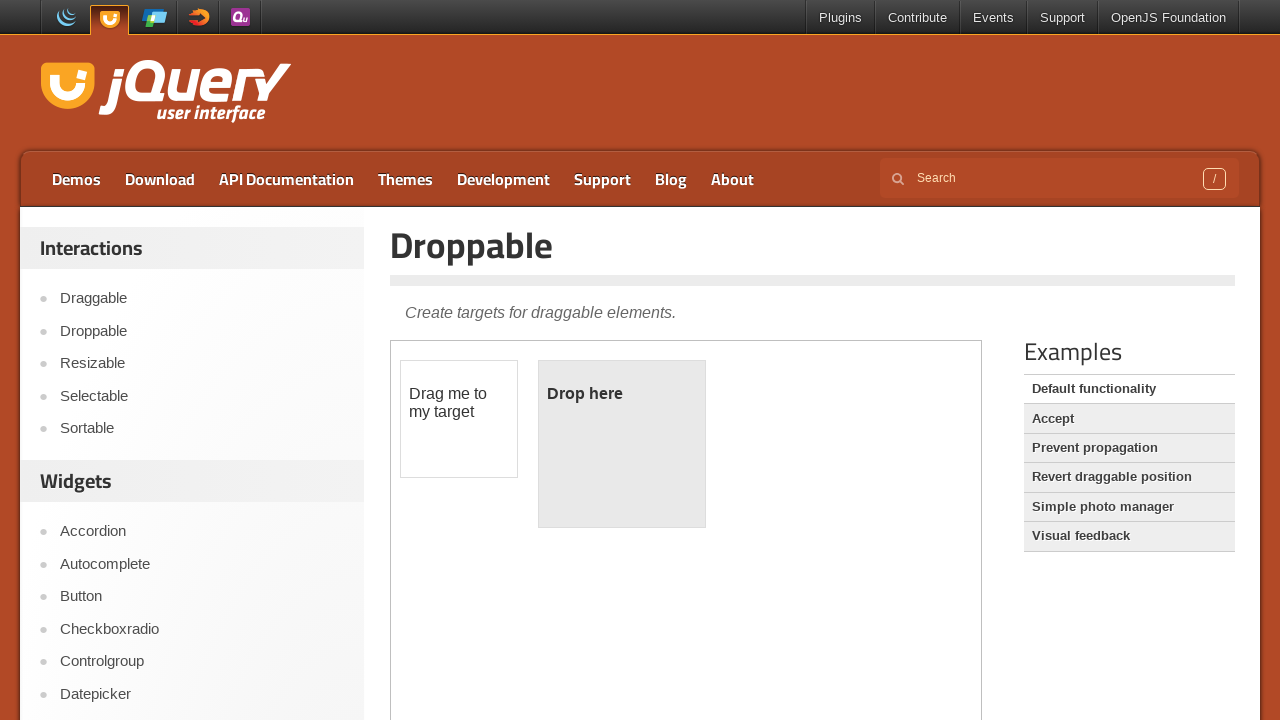

Located the draggable element
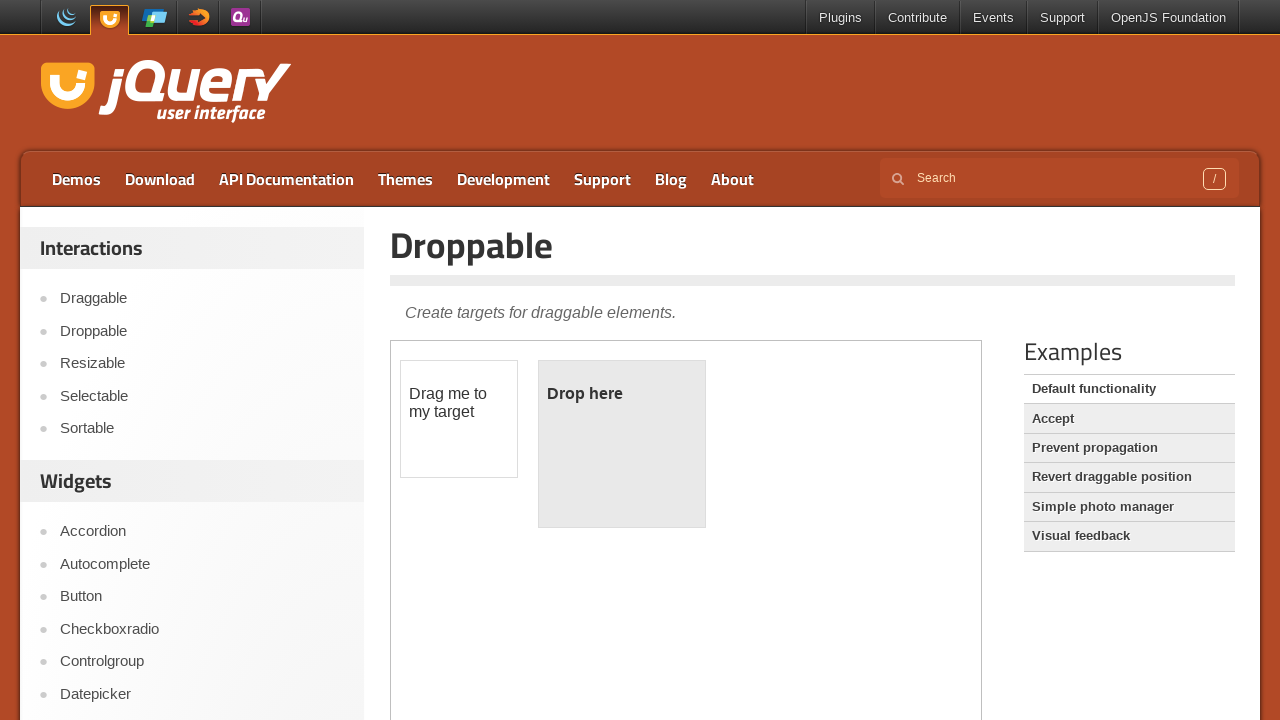

Located the droppable target element
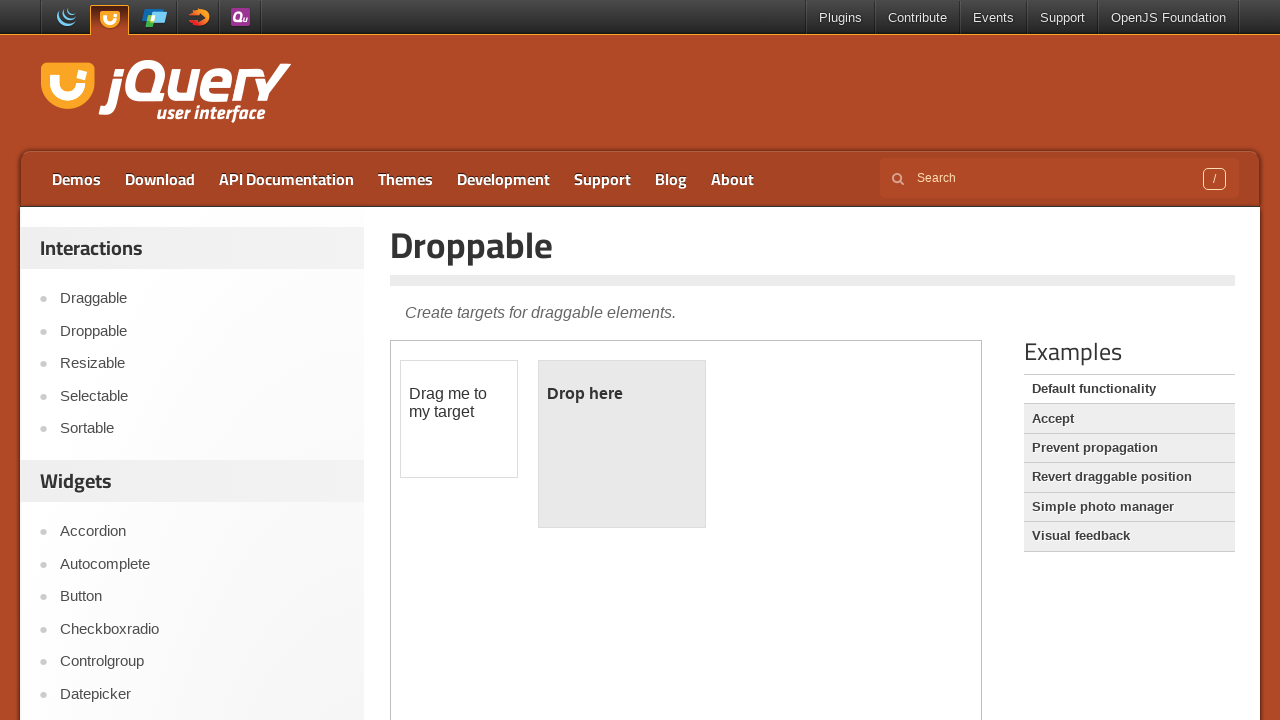

Dragged the draggable element onto the droppable target at (622, 444)
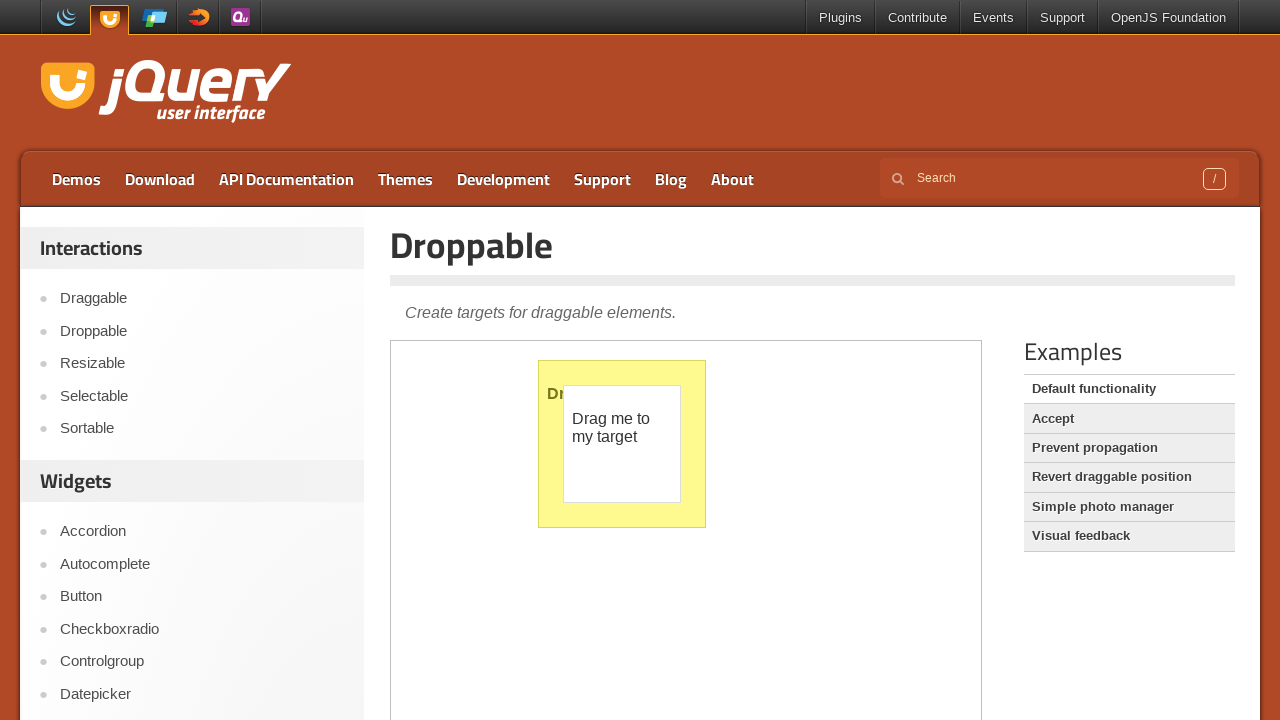

Waited 1 second to verify drag and drop action completed
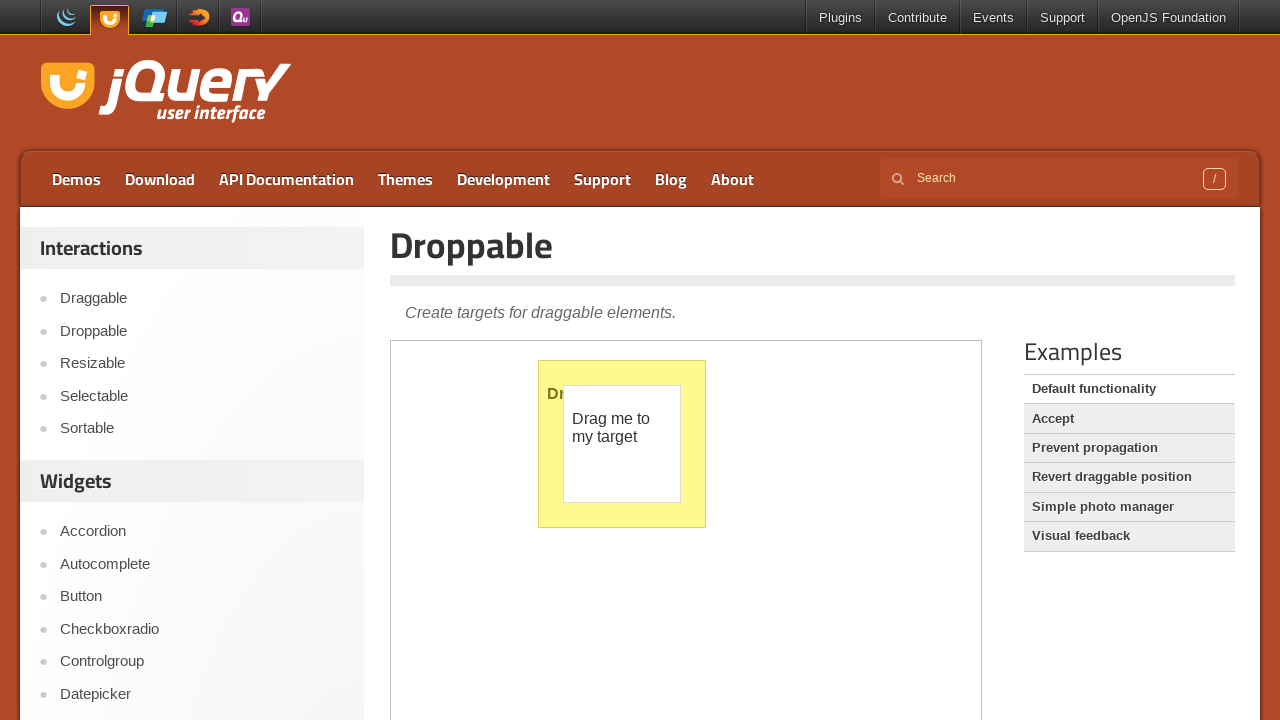

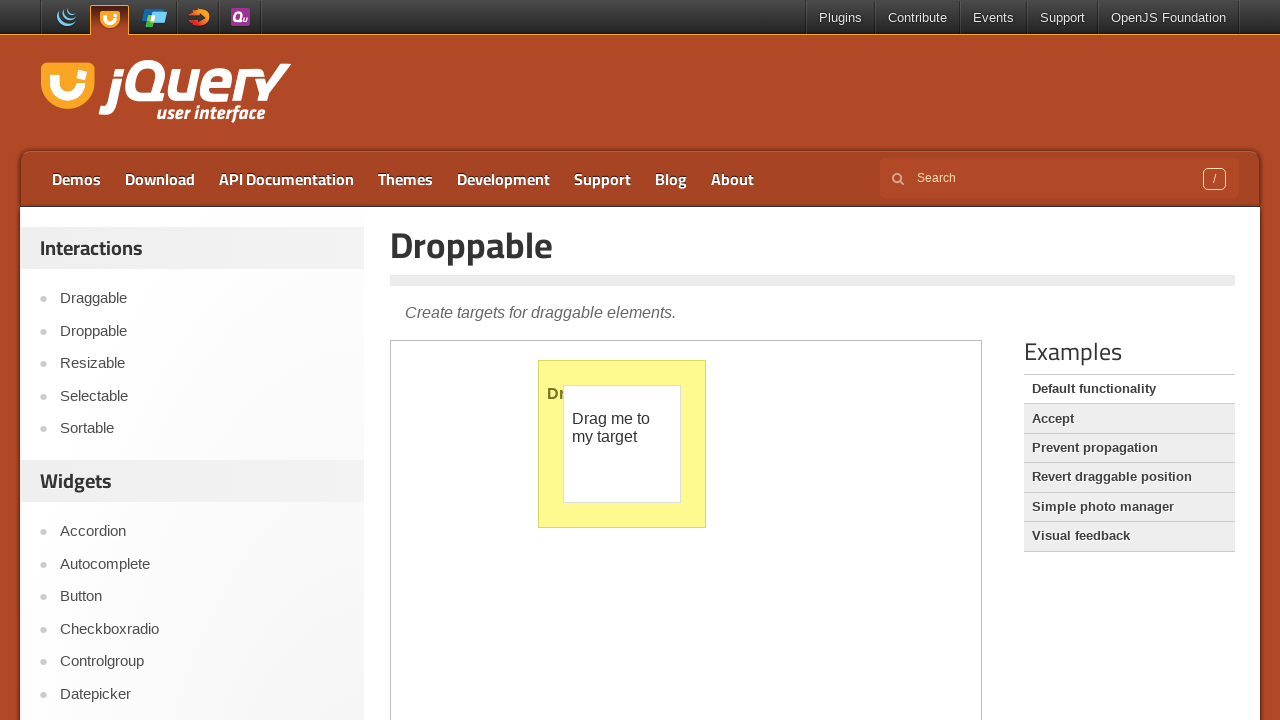